Tests AJAX functionality by clicking a button that triggers an asynchronous content load, then waits for and verifies the dynamically loaded heading elements.

Starting URL: https://v1.training-support.net/selenium/ajax

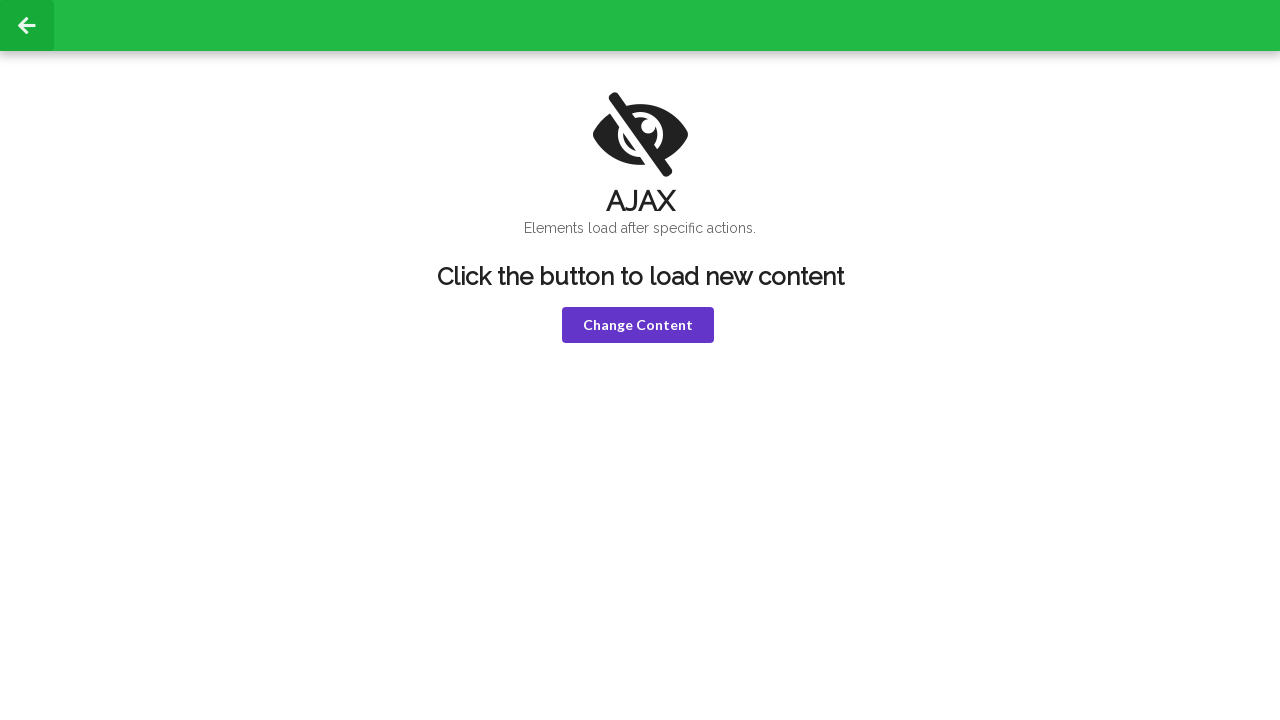

Clicked violet button to trigger AJAX request at (638, 325) on .ui.violet.button
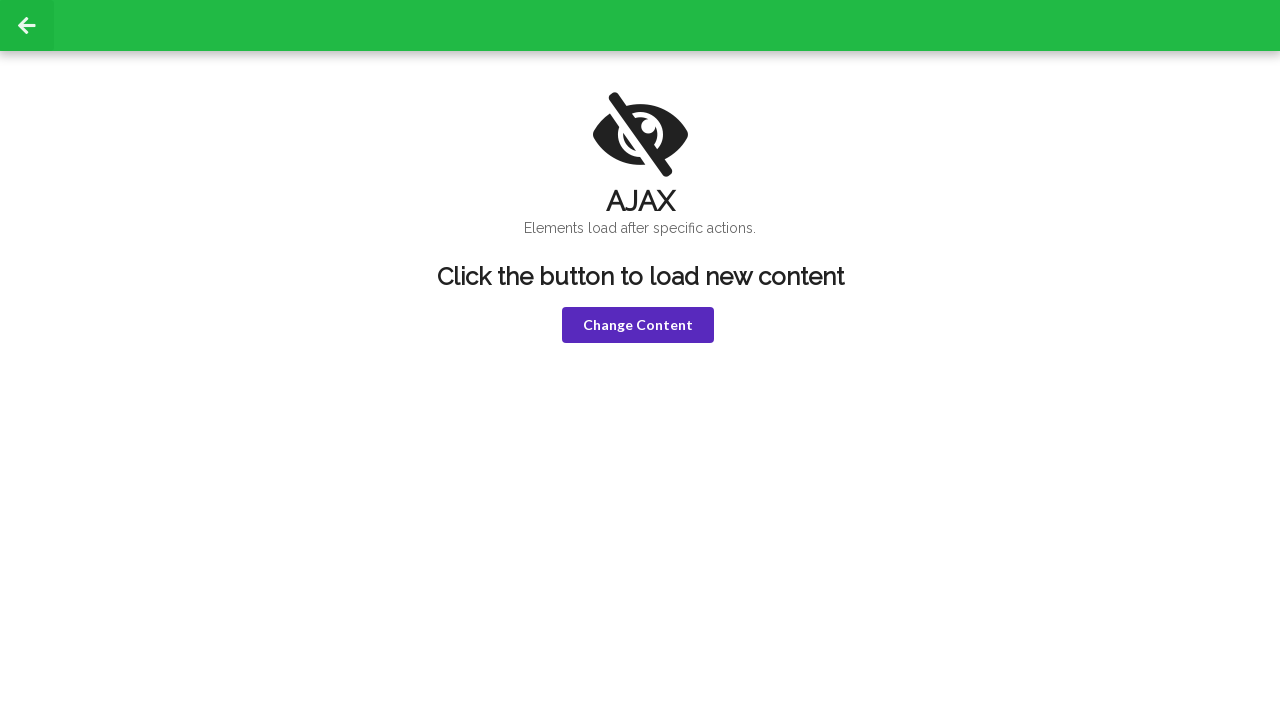

Waited for h1 heading to become visible after AJAX load
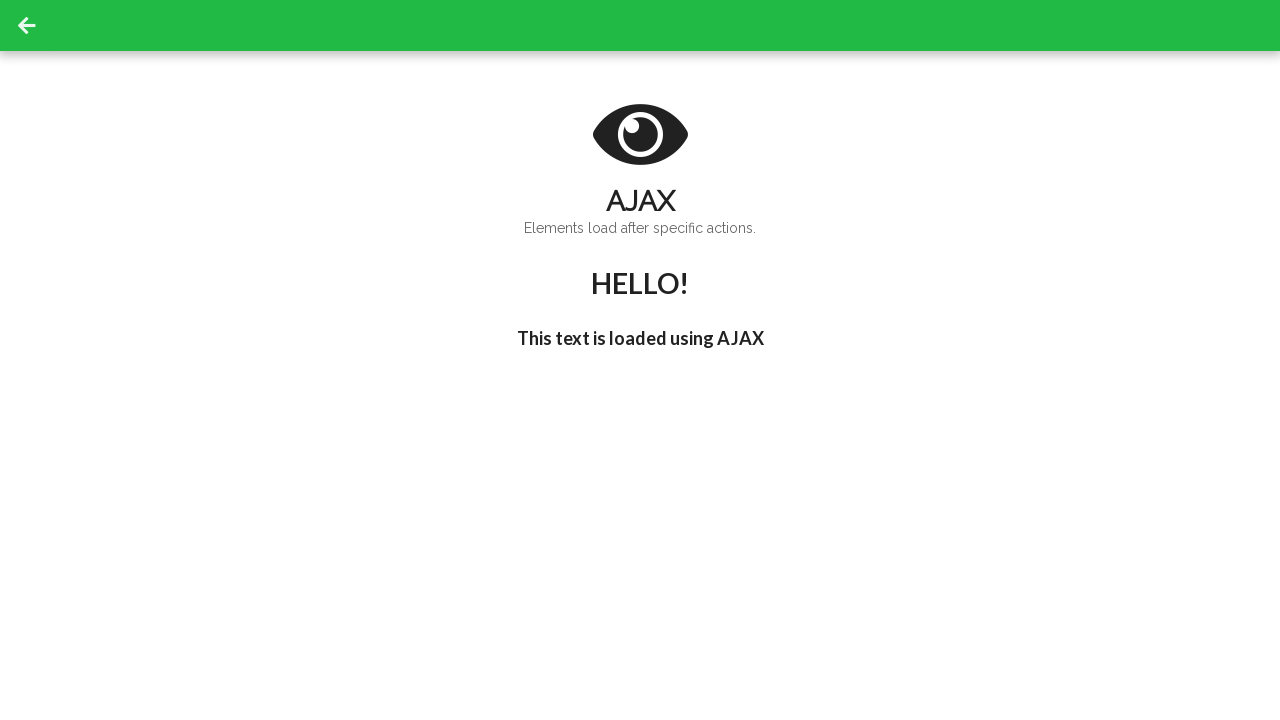

Verified h3 heading with delayed text 'I'm late!' loaded successfully
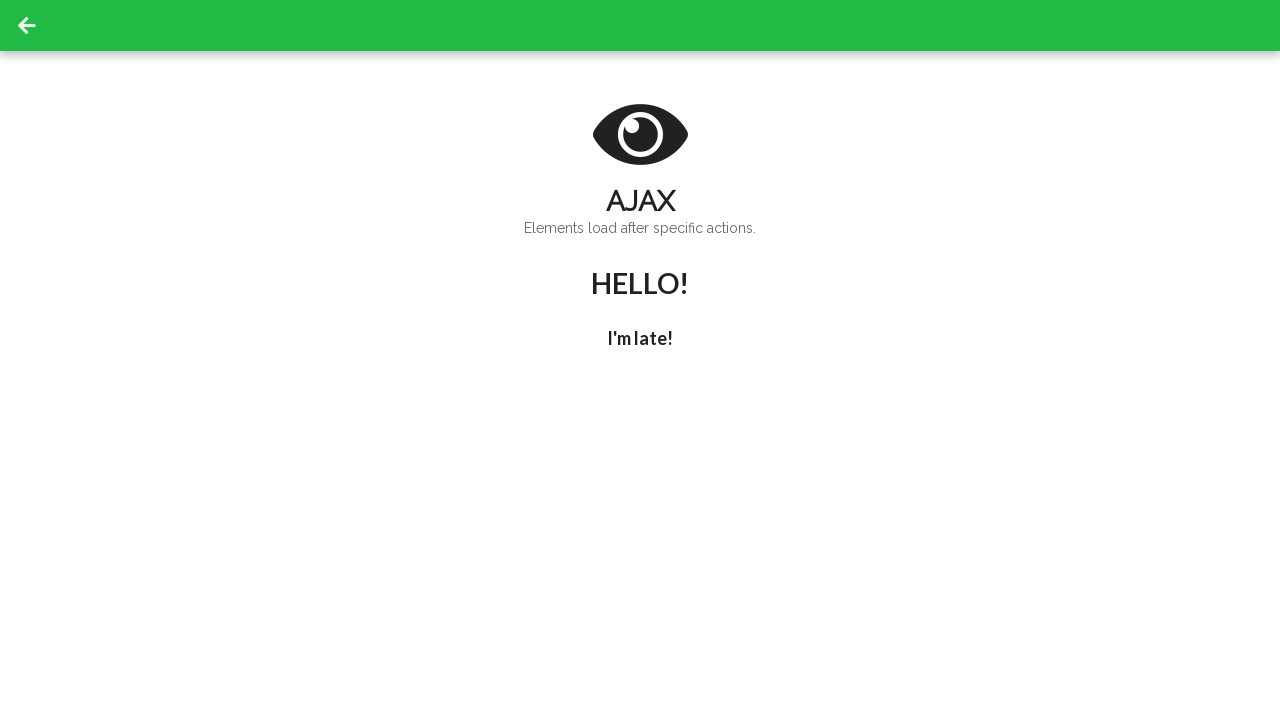

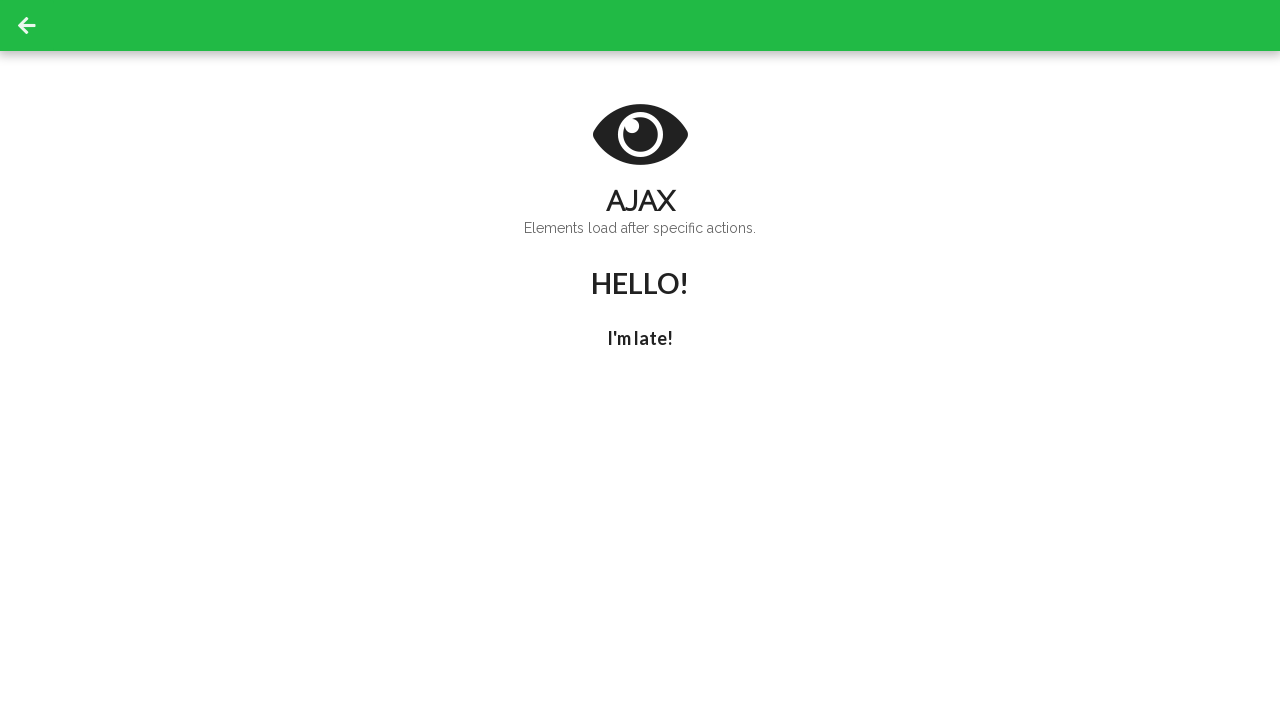